Navigates to the Automation Talks website and verifies the page loads successfully by checking the title.

Starting URL: https://automationtalks.com/

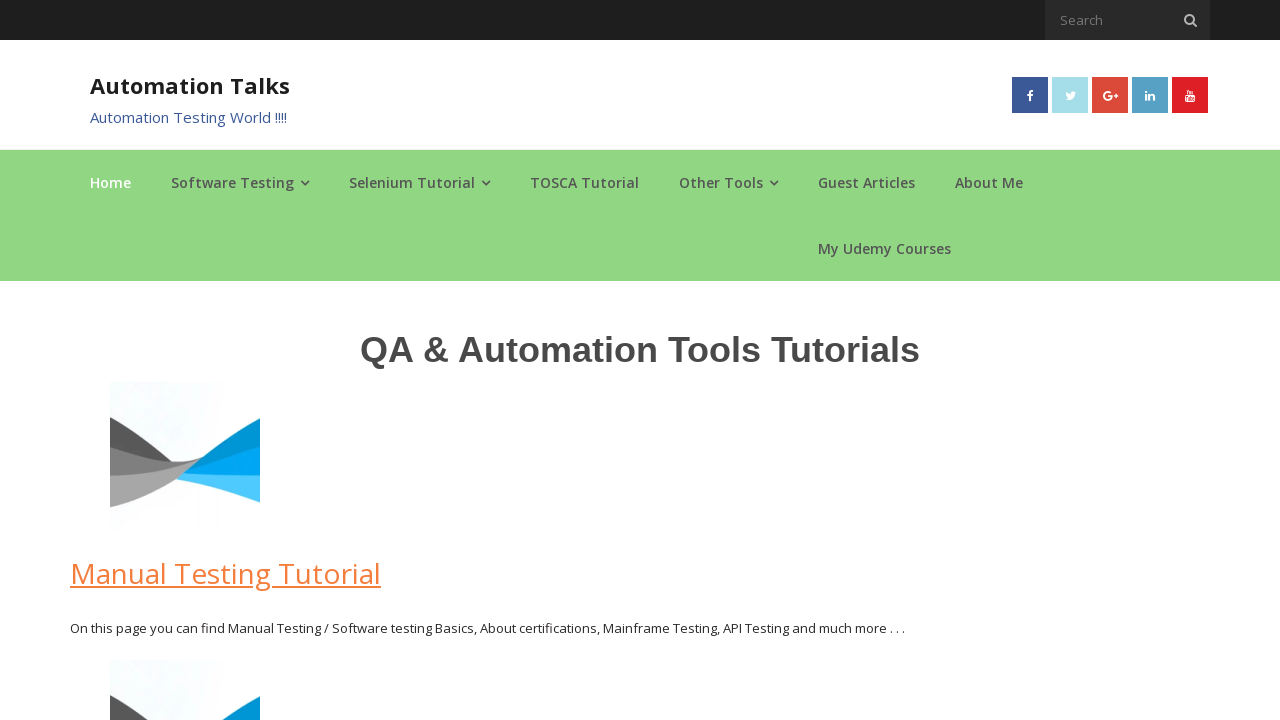

Navigated to Automation Talks website
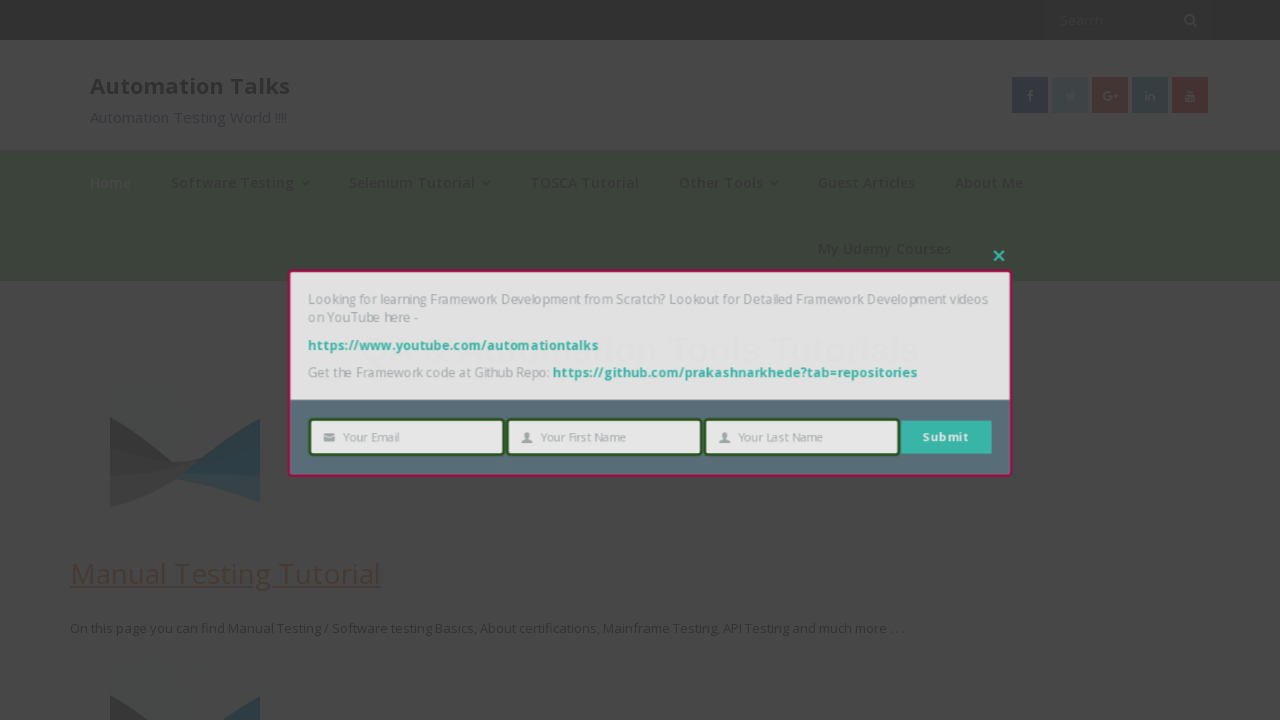

Page DOM content loaded
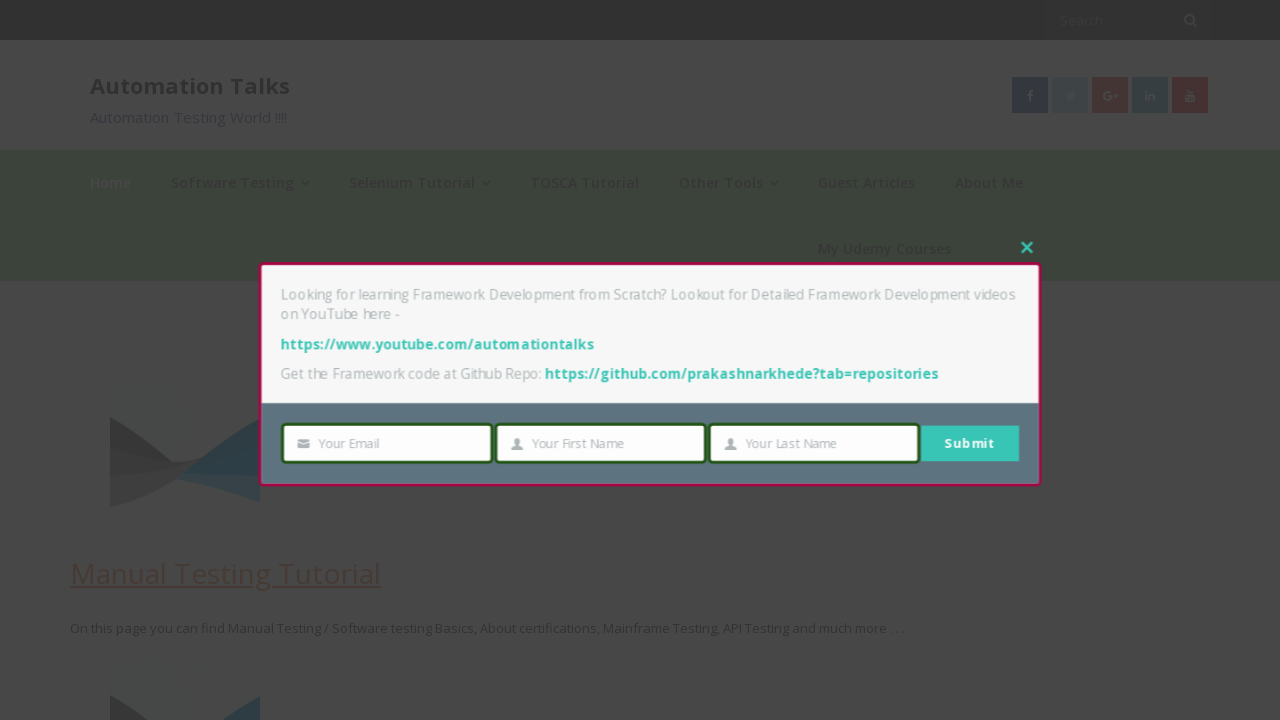

Retrieved page title: 'AutomationTalks - Learn Automation Testing'
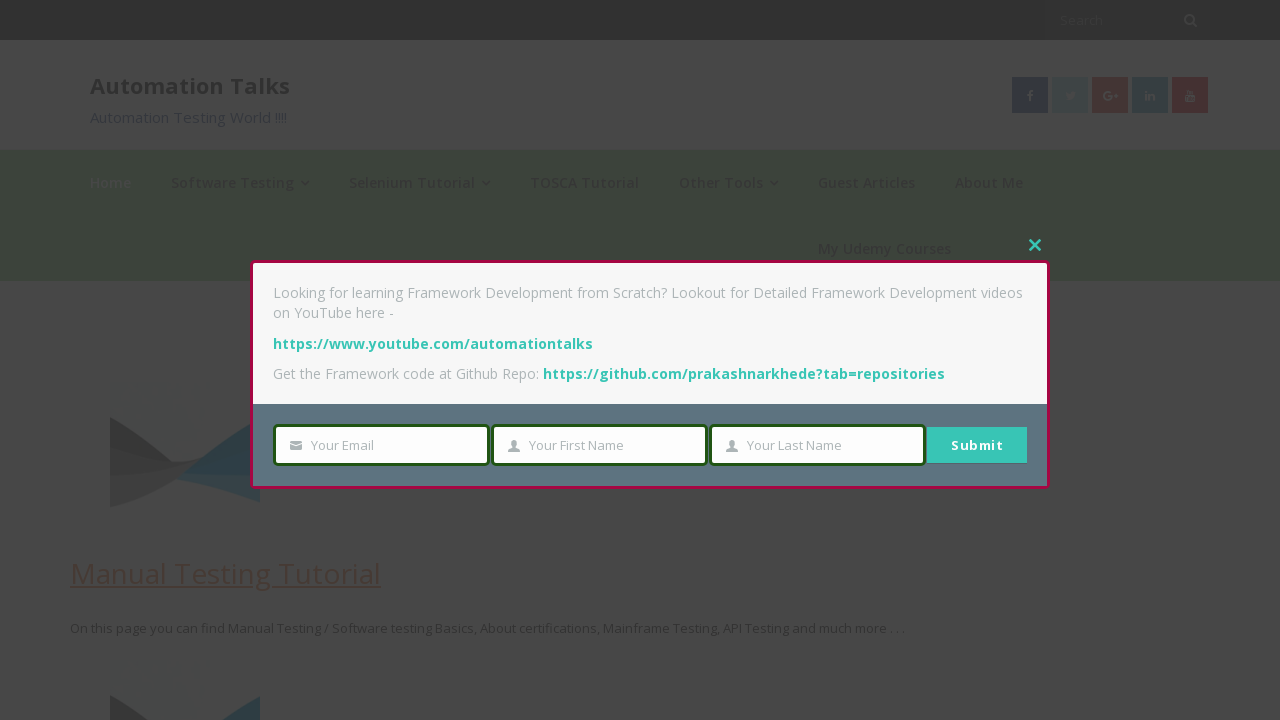

Verified page title is not empty
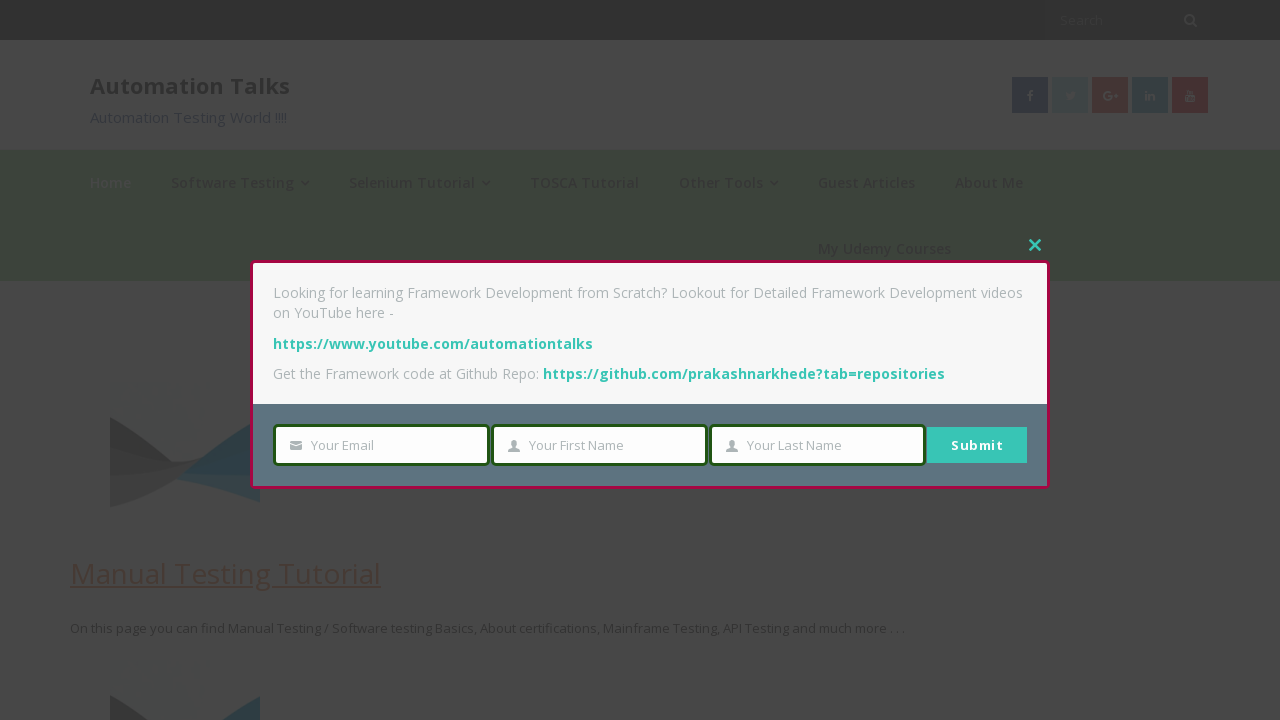

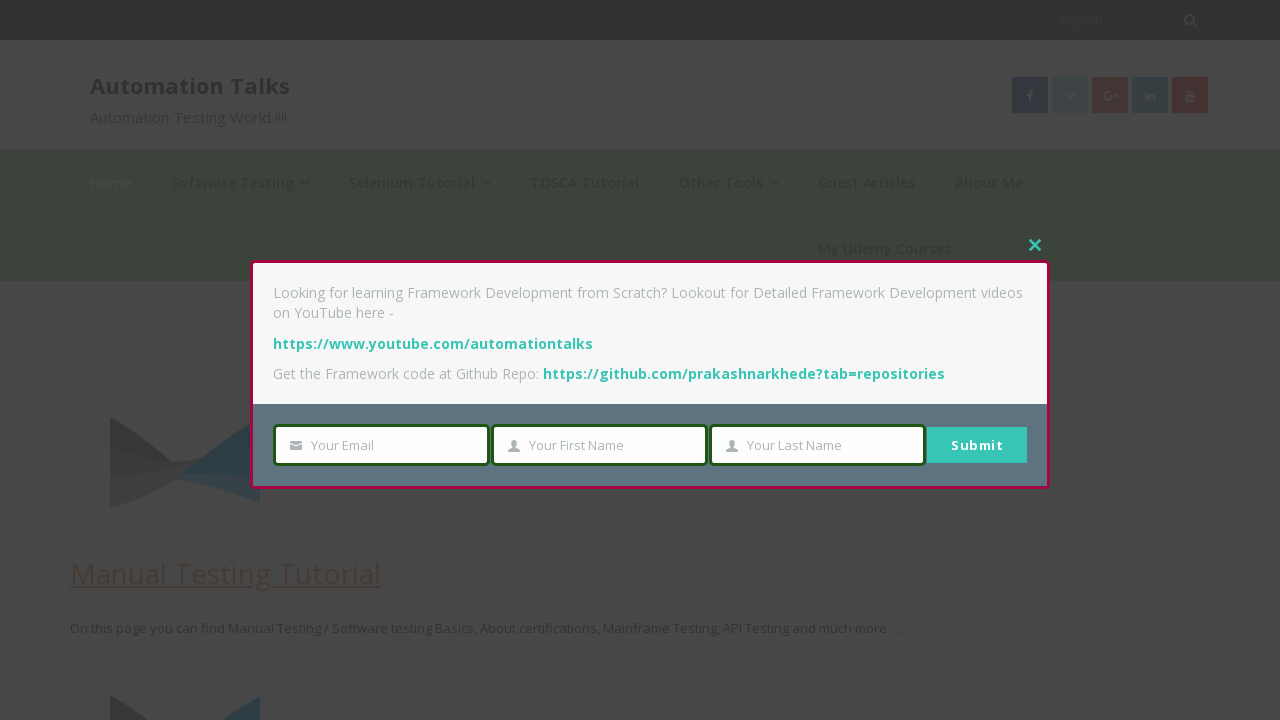